Tests navigation to another page in a demo app, clicks a counter button, and verifies the click count is updated to show "Clicked 1 times"

Starting URL: https://docs-demo-app.vercel.app/

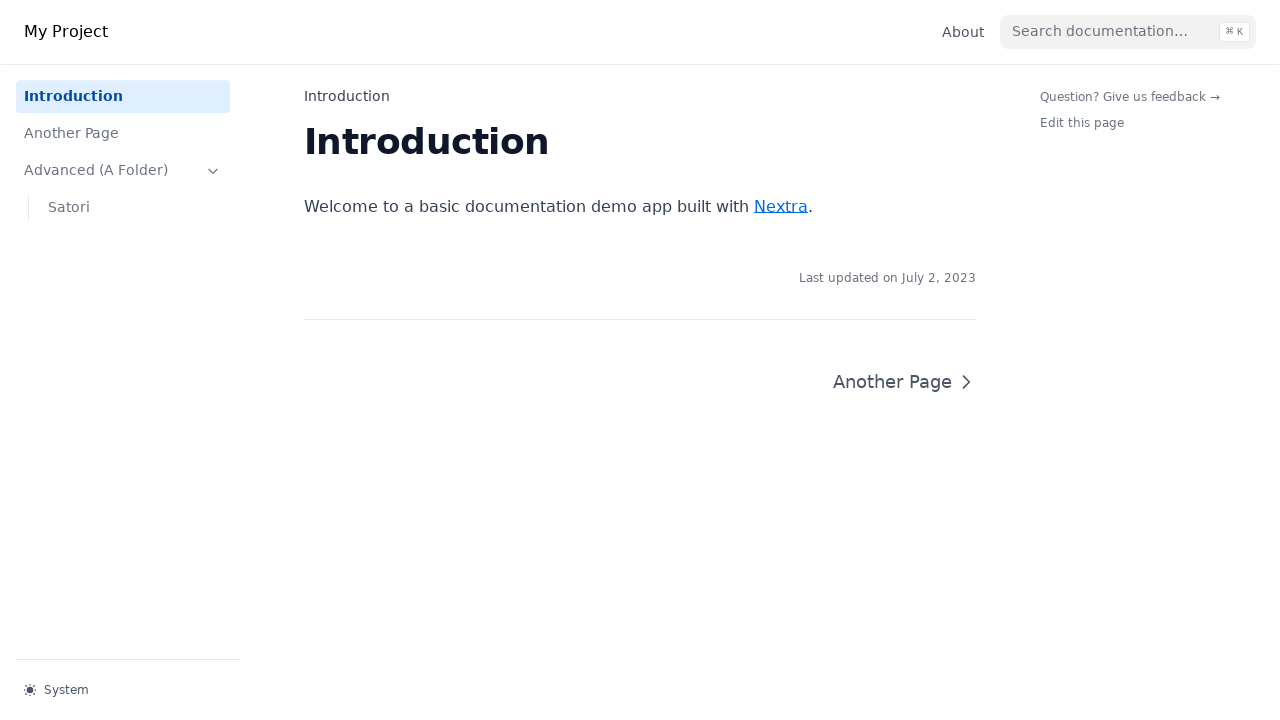

Clicked 'Another Page' link to navigate to another page at (123, 134) on xpath=//*[text() = 'Another Page']
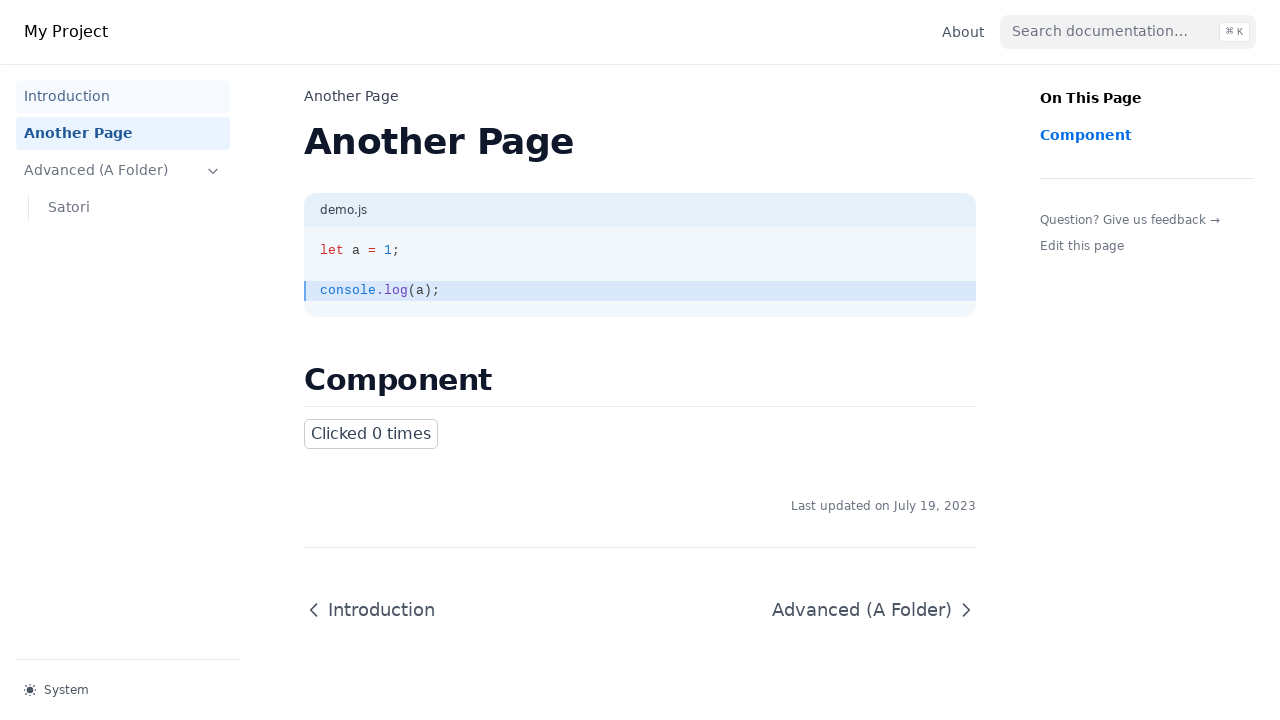

Clicked the counter button at (371, 434) on .button-counter
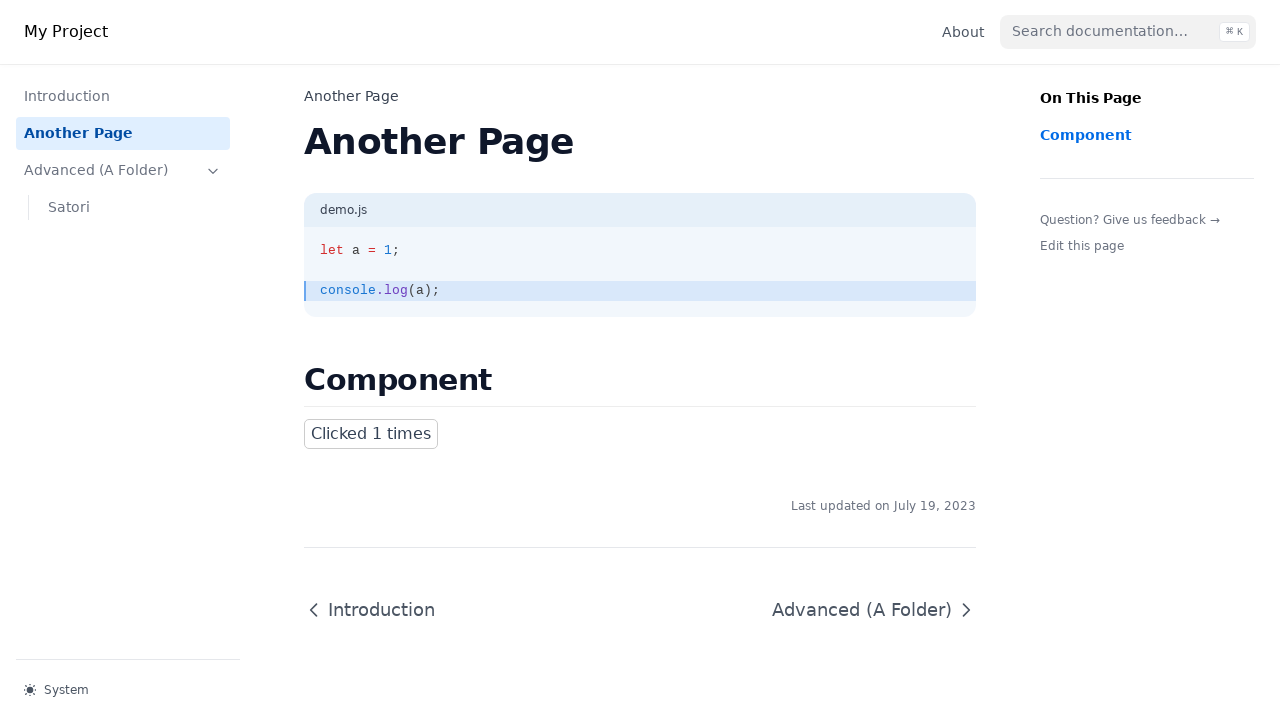

Verified counter button displays 'Clicked 1 times'
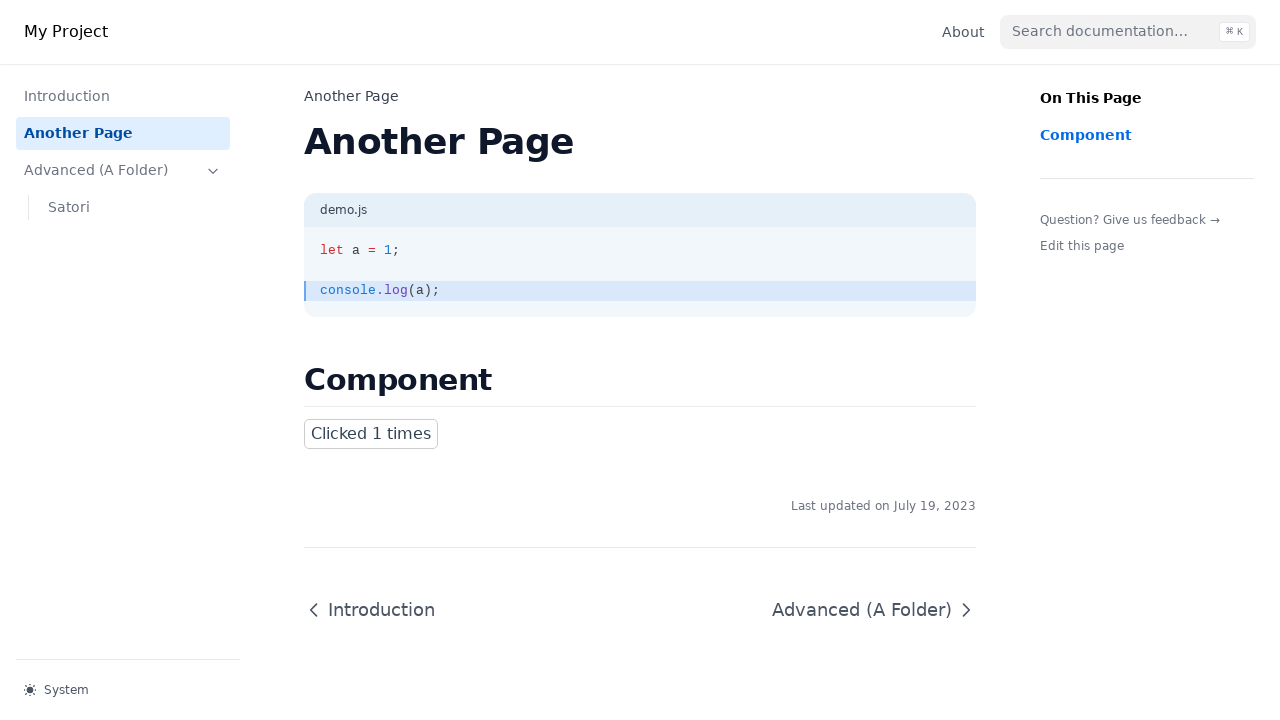

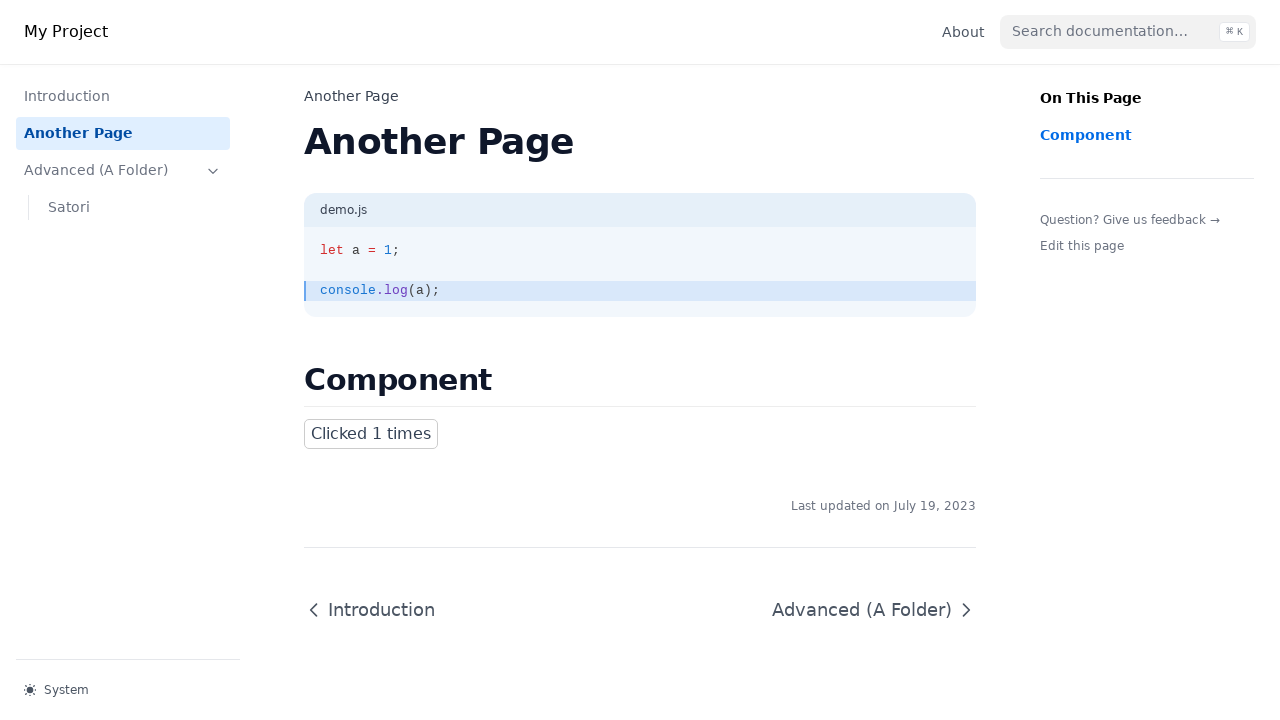